Tests e-commerce cart and checkout flow by adding a product to cart and completing a purchase with payment details

Starting URL: https://www.demoblaze.com/

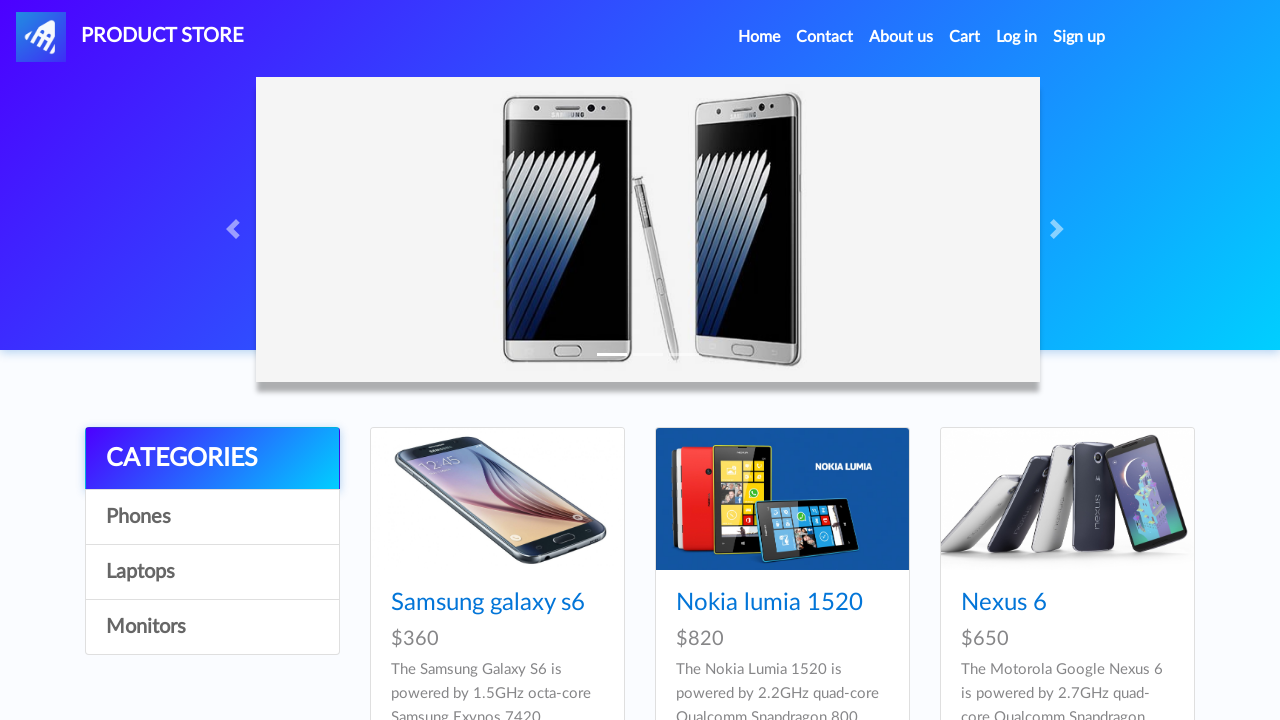

Clicked Phones category at (212, 517) on xpath=//a[text()='Phones']
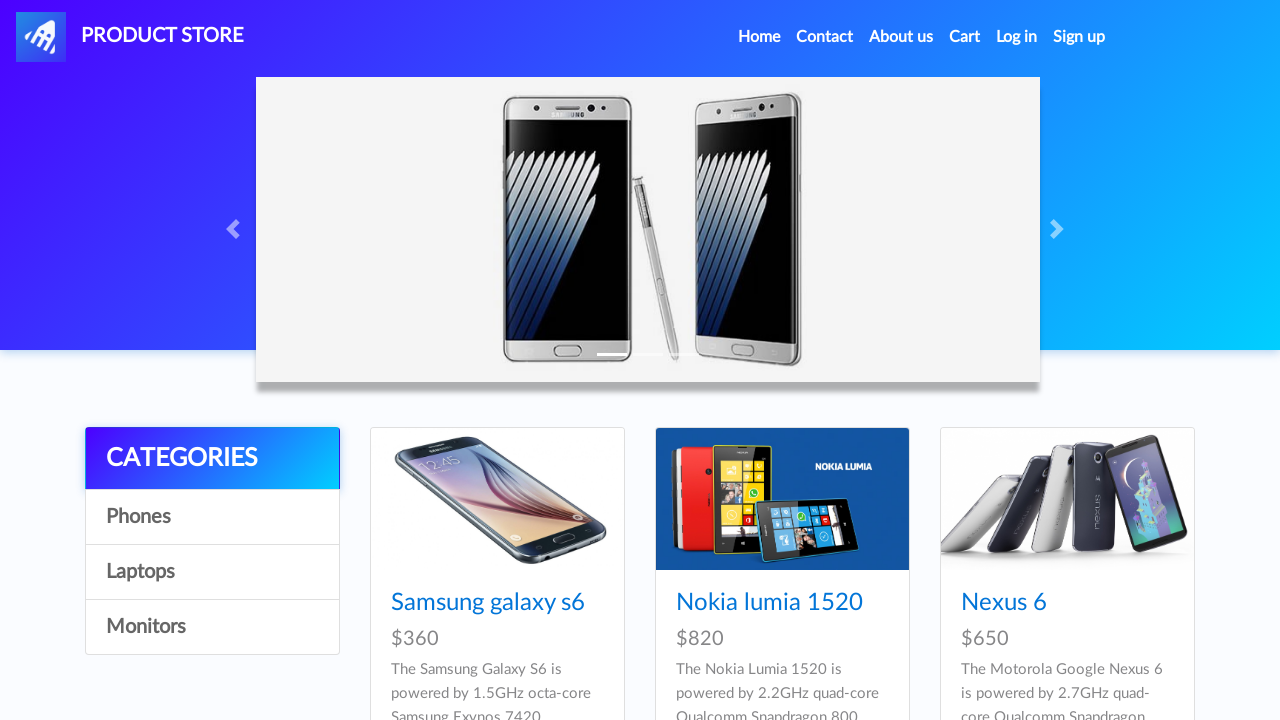

Clicked Samsung galaxy s6 product at (488, 603) on xpath=//a[text()='Samsung galaxy s6']
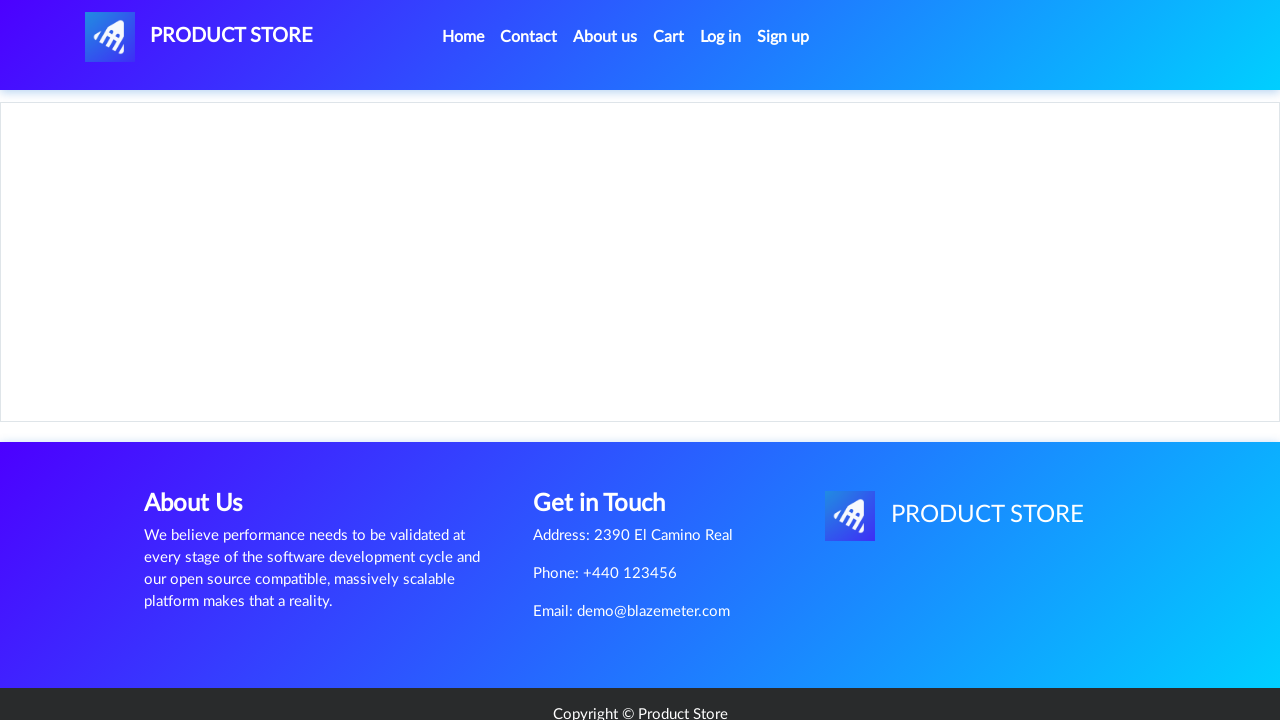

Add to cart button loaded
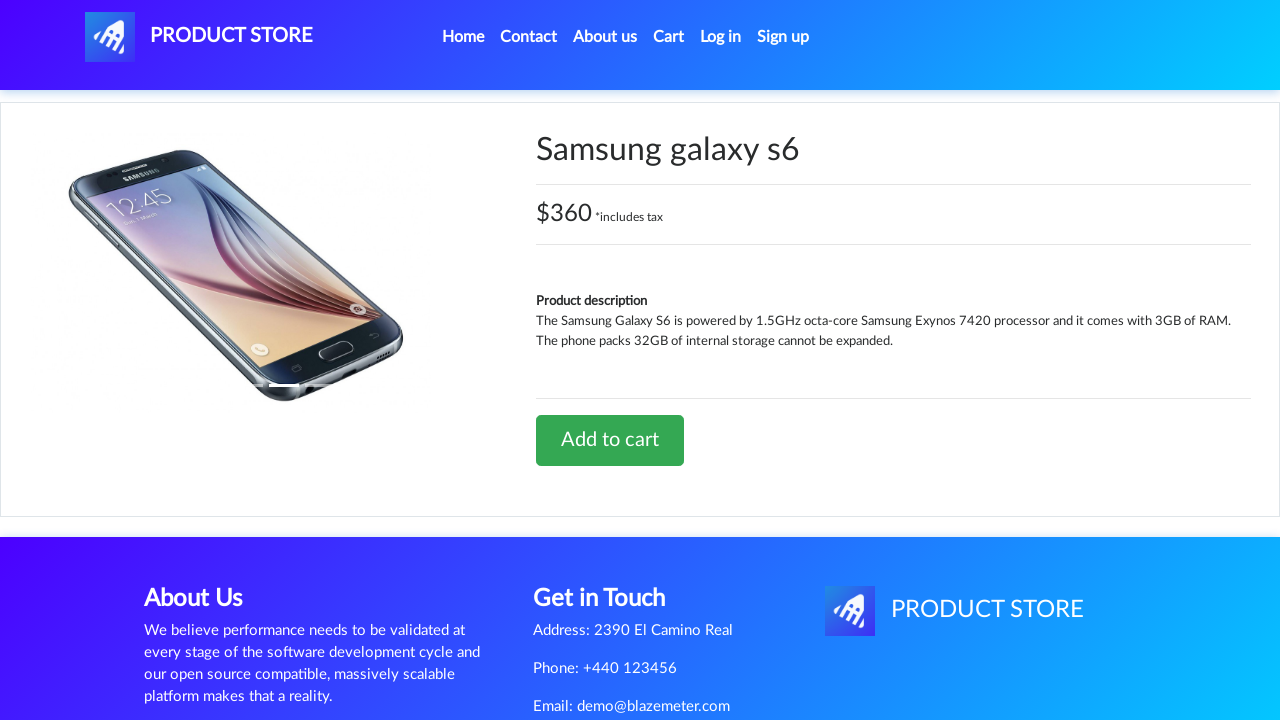

Clicked Add to cart button at (610, 440) on xpath=//a[text()='Add to cart']
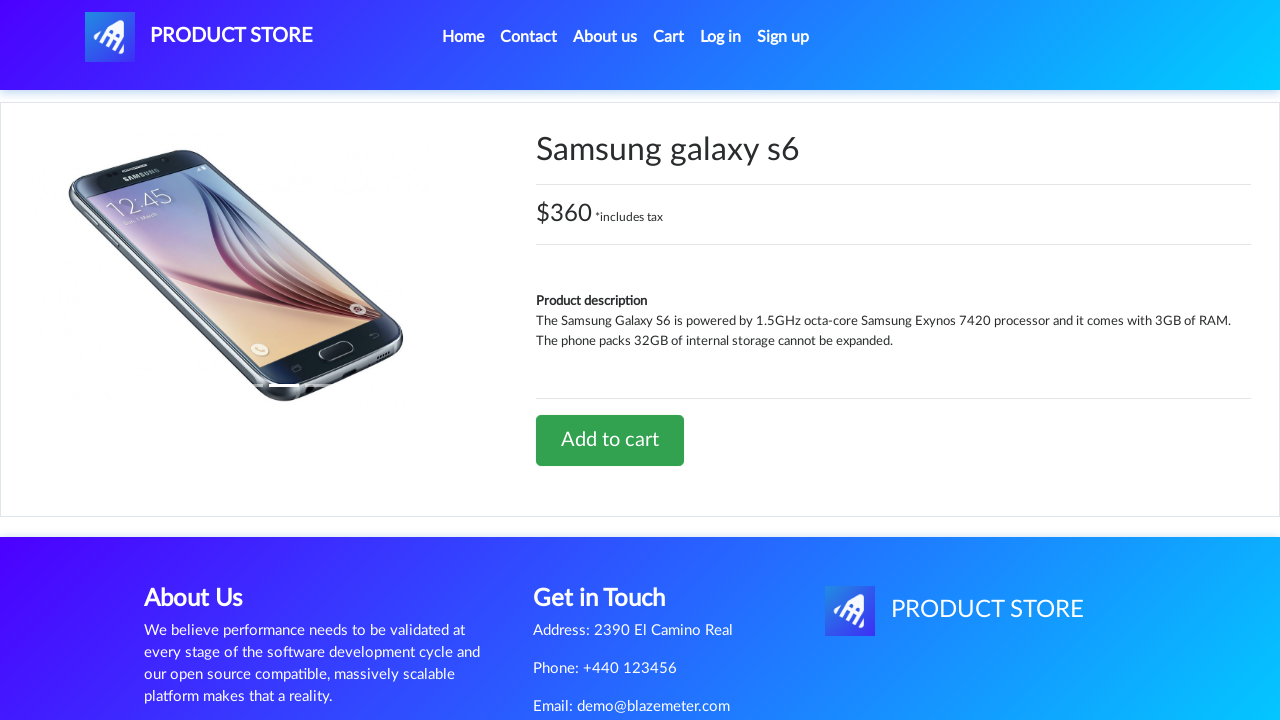

Dialog handler registered and alert accepted
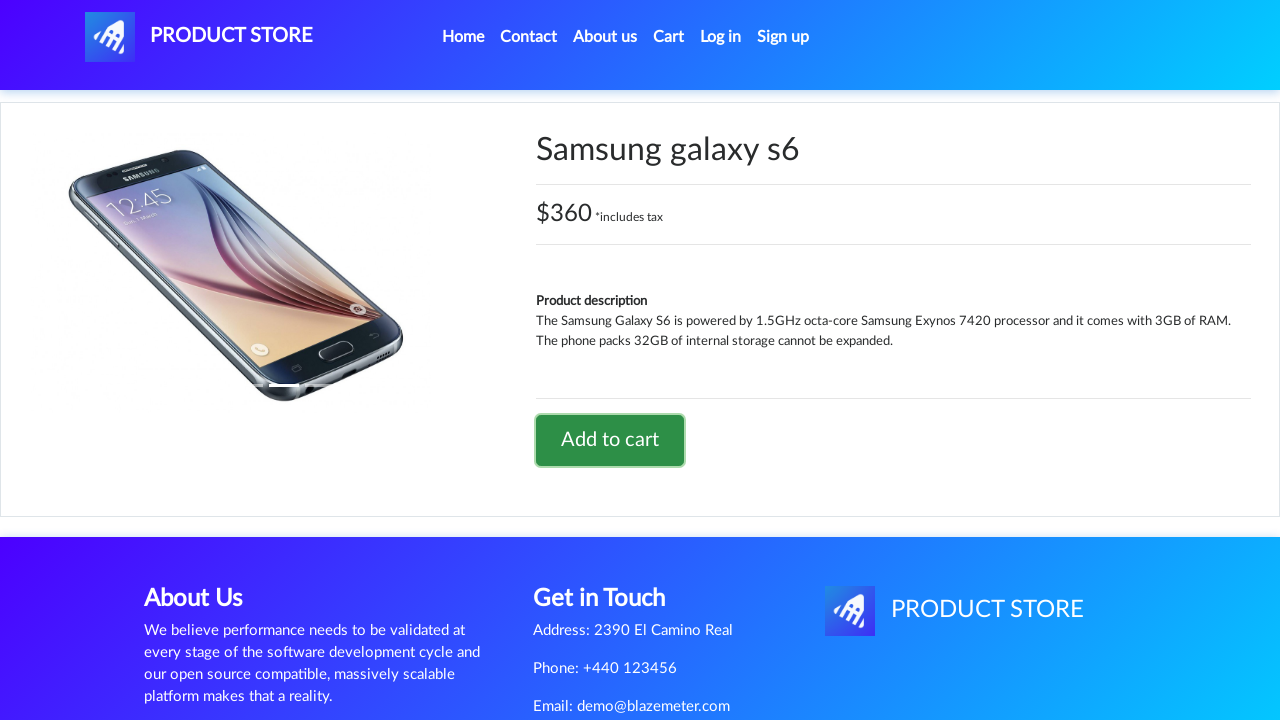

Clicked cart button at (669, 37) on #cartur
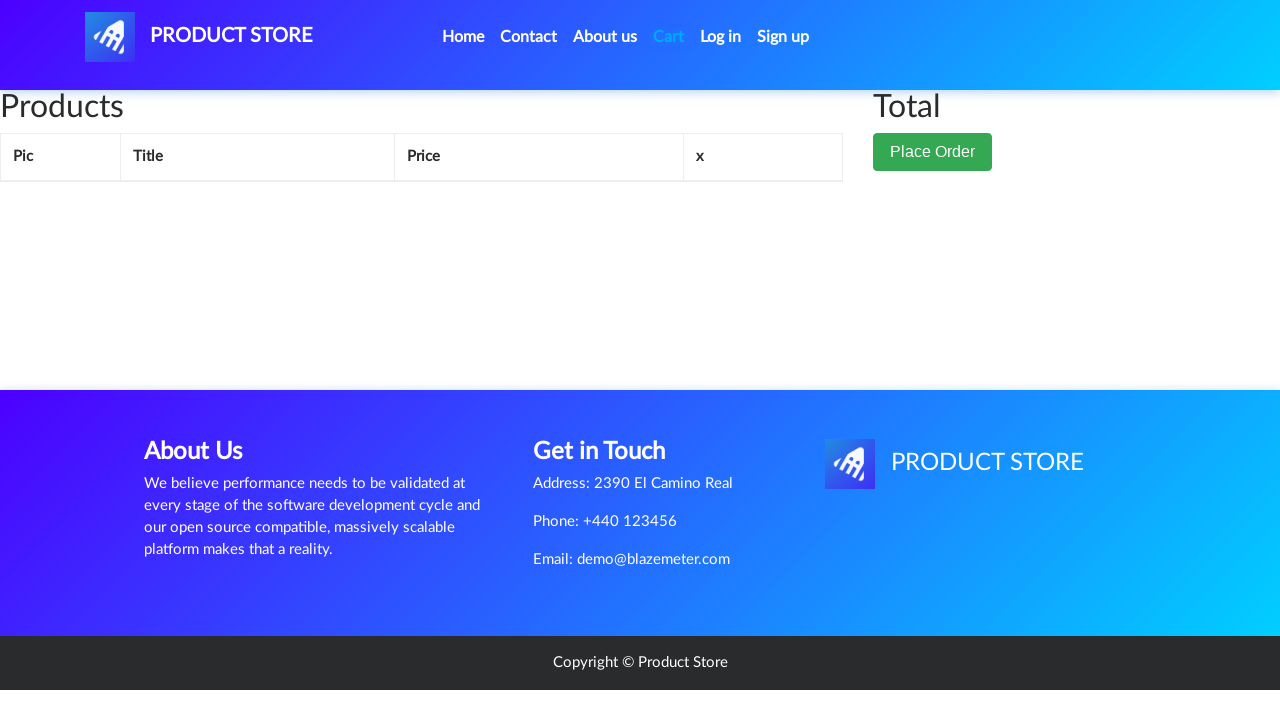

Clicked Place Order button at (933, 152) on xpath=//button[text()='Place Order']
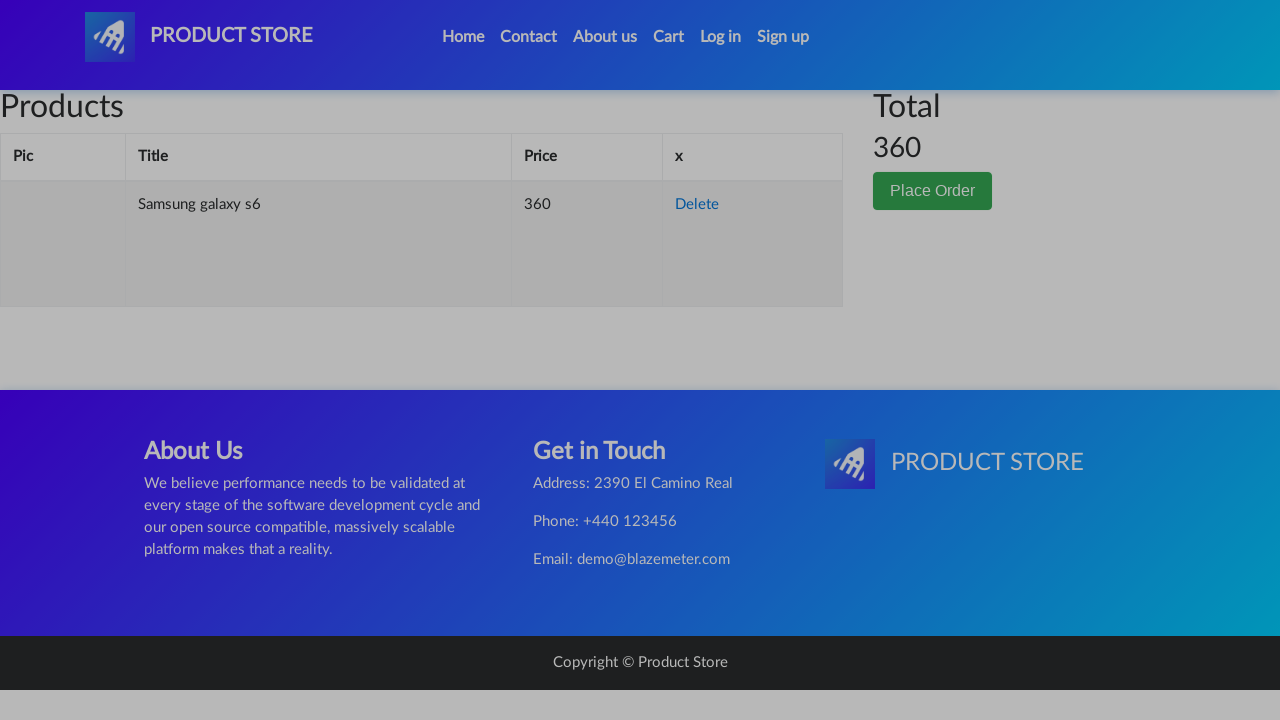

Checkout form loaded
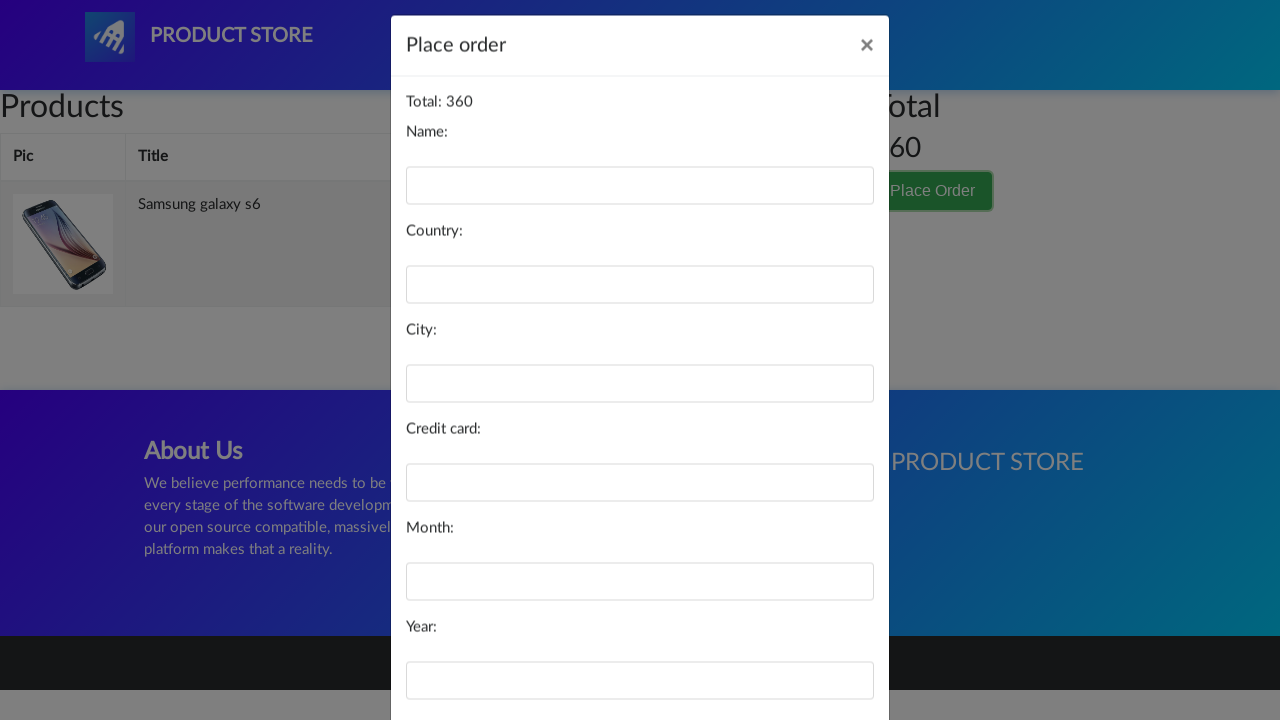

Filled name field with 'John Smith' on #name
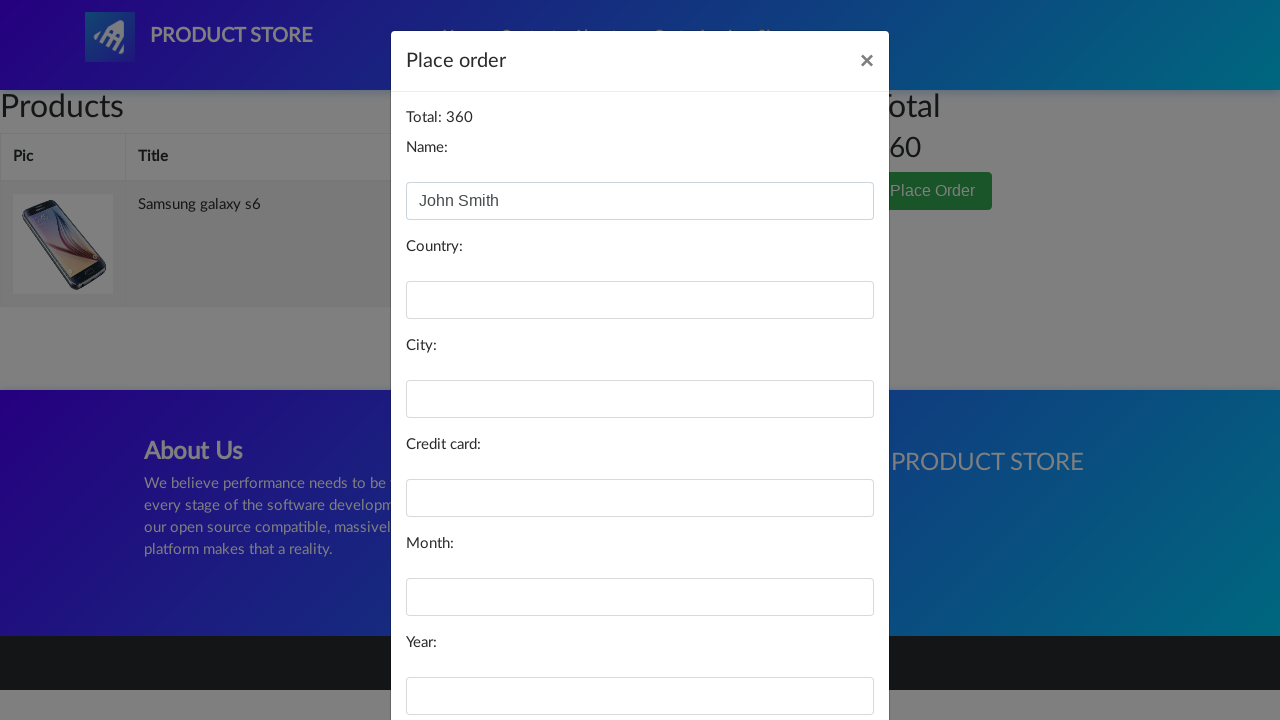

Filled country field with 'United States' on #country
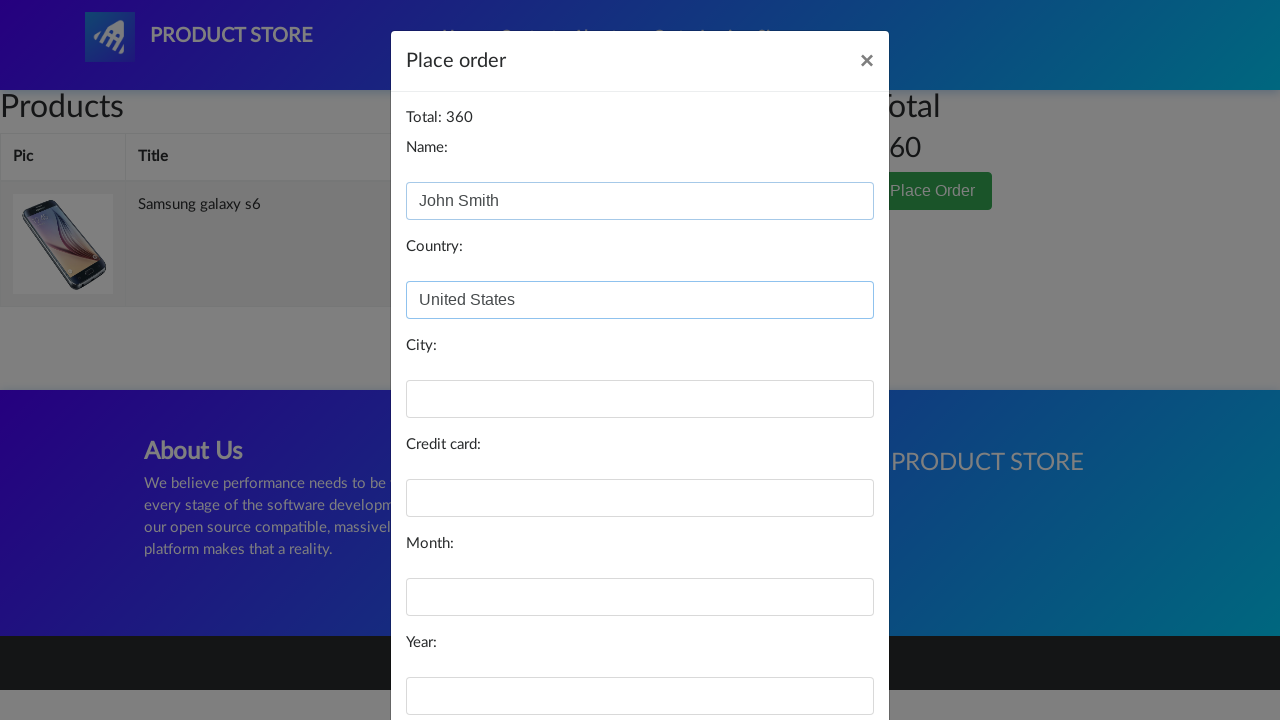

Filled city field with 'New York' on #city
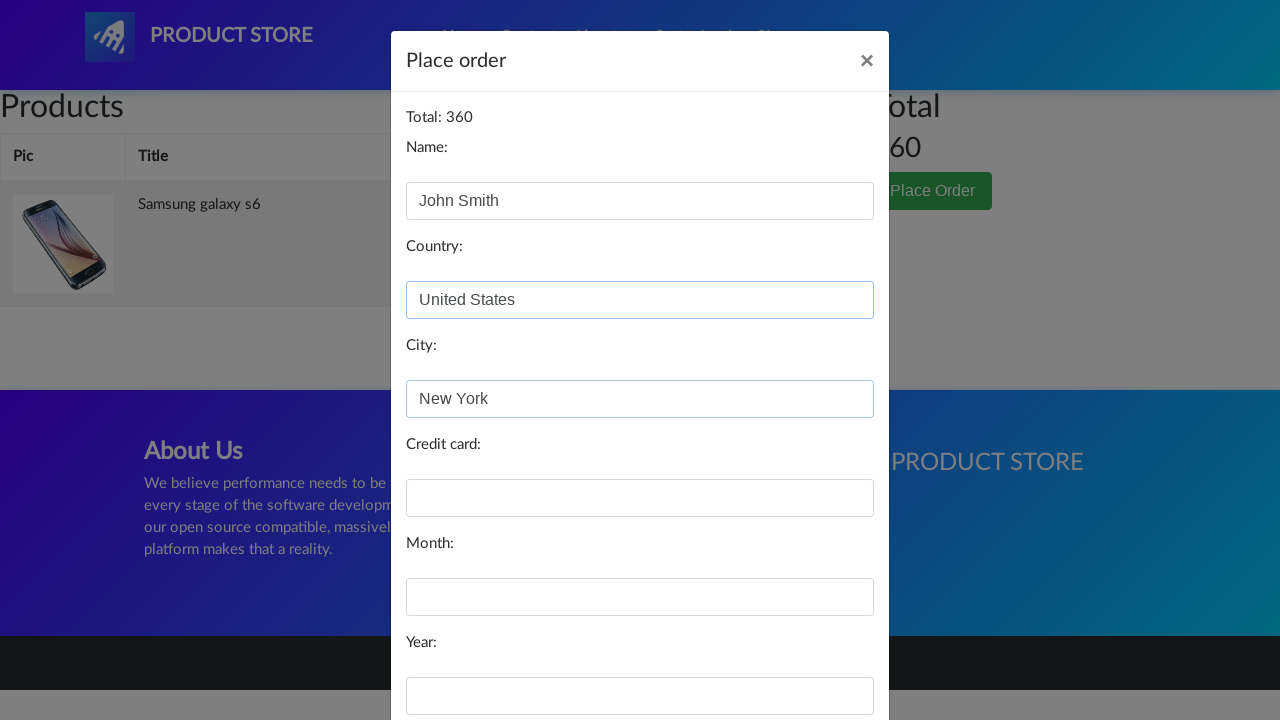

Filled card field with payment details on #card
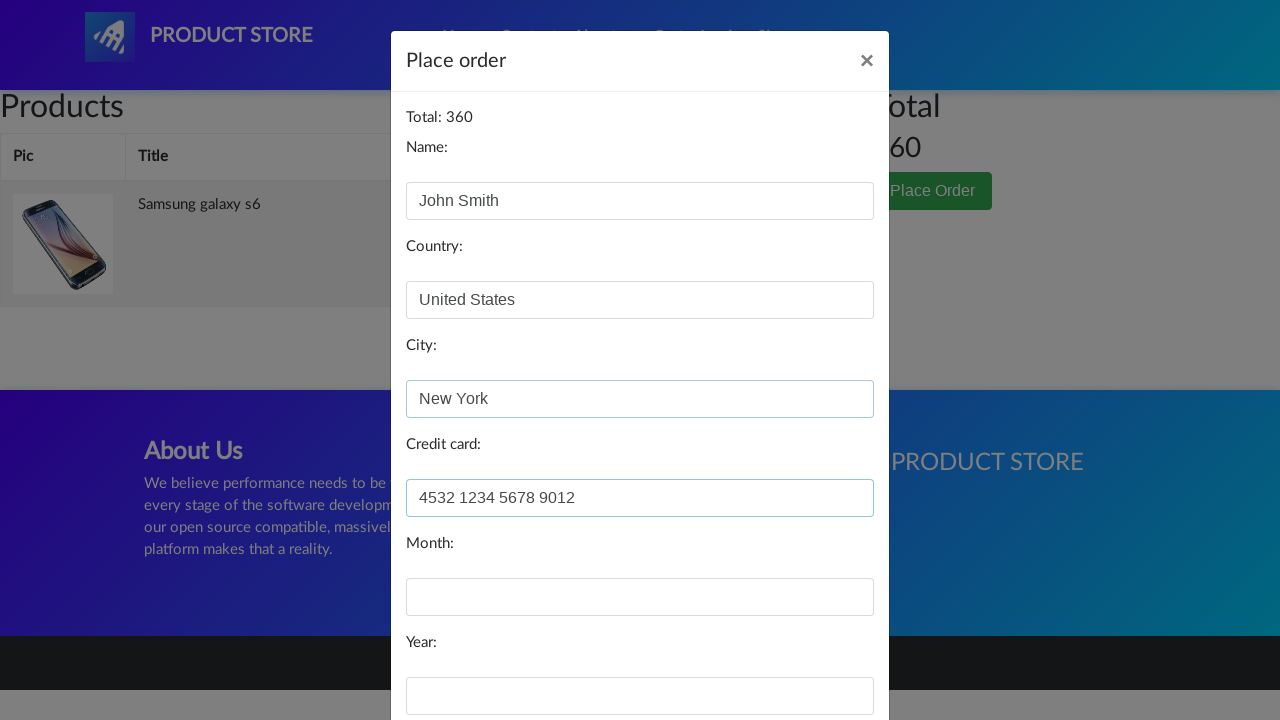

Filled month field with 'November' on #month
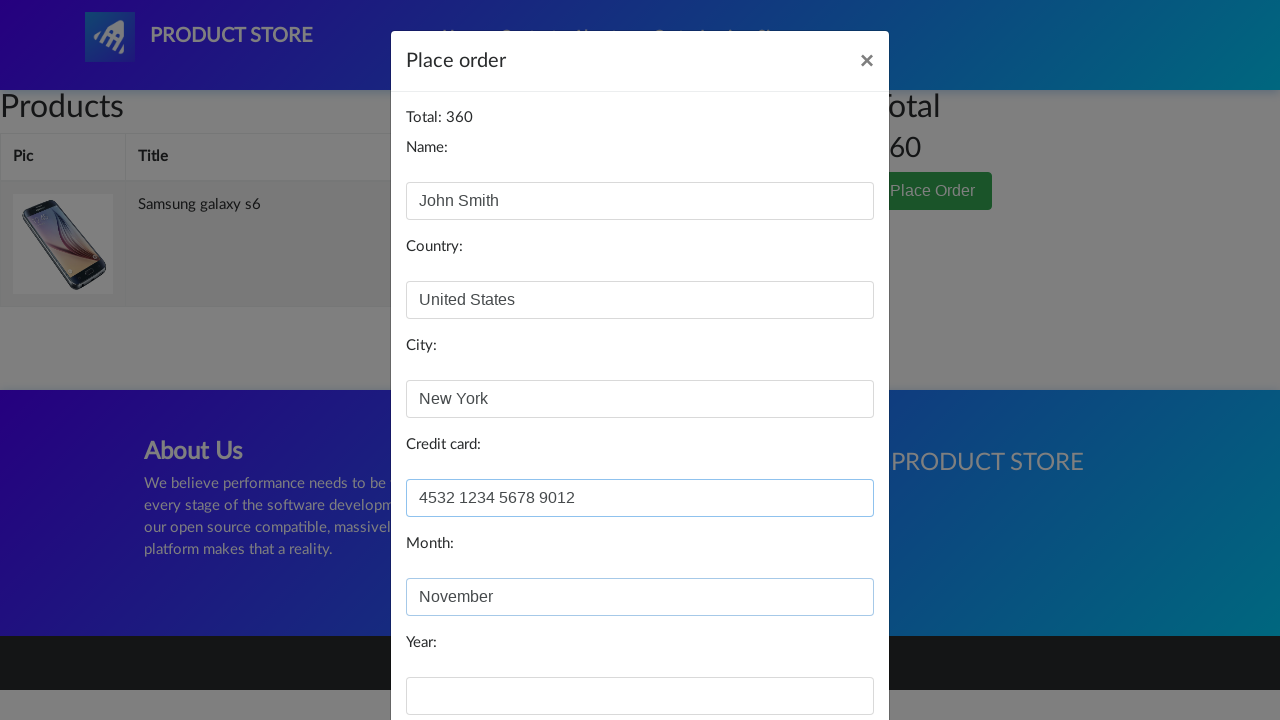

Filled year field with '2025' on #year
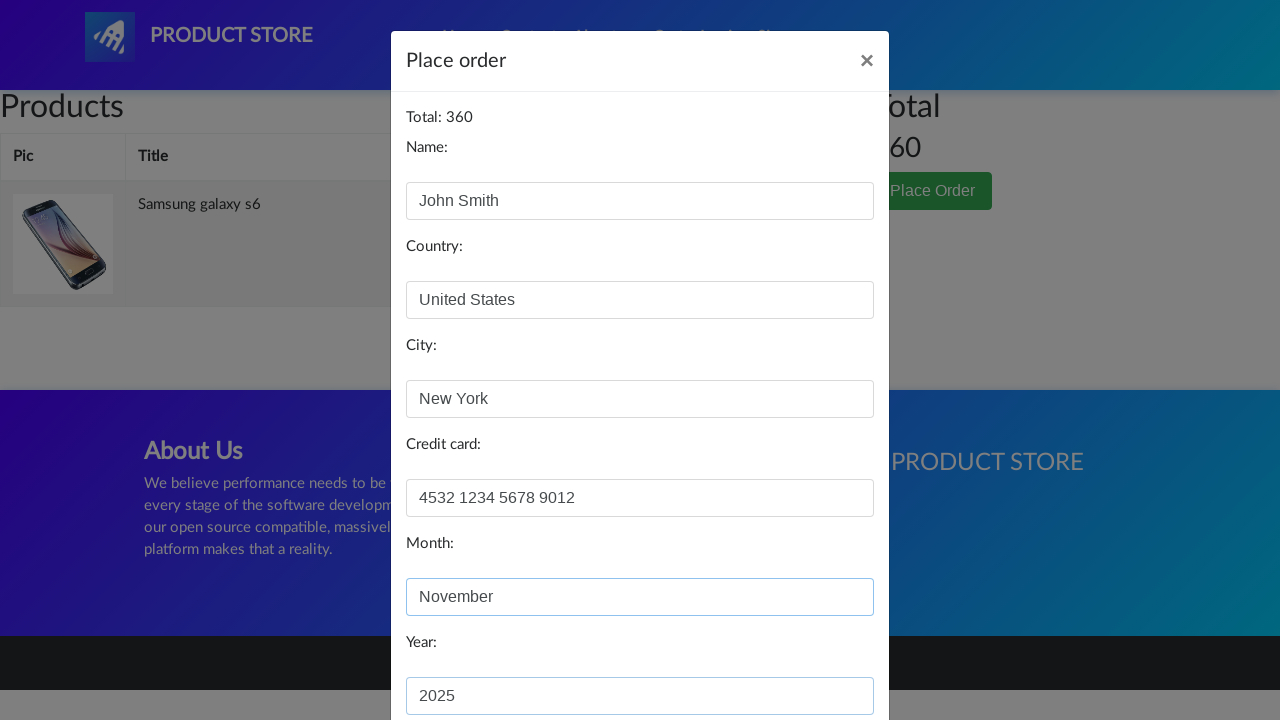

Clicked Purchase button to complete order at (823, 655) on xpath=//button[text()='Purchase']
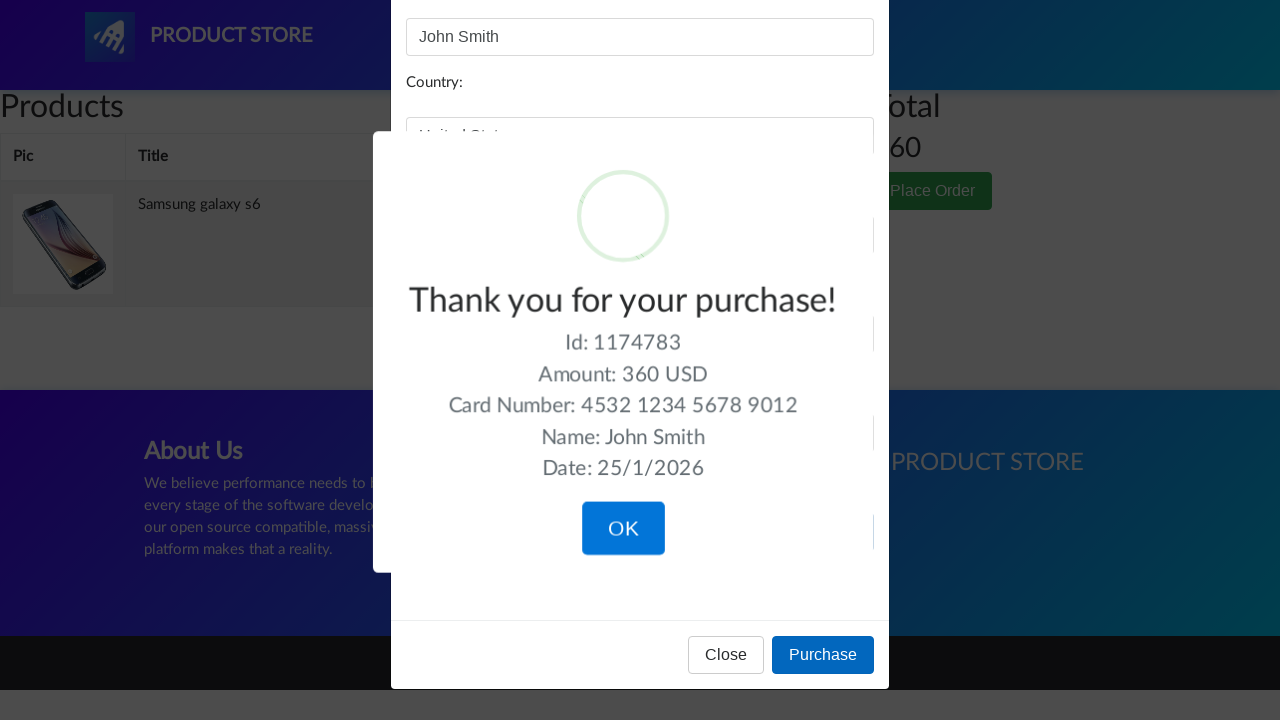

Order confirmation dialog appeared
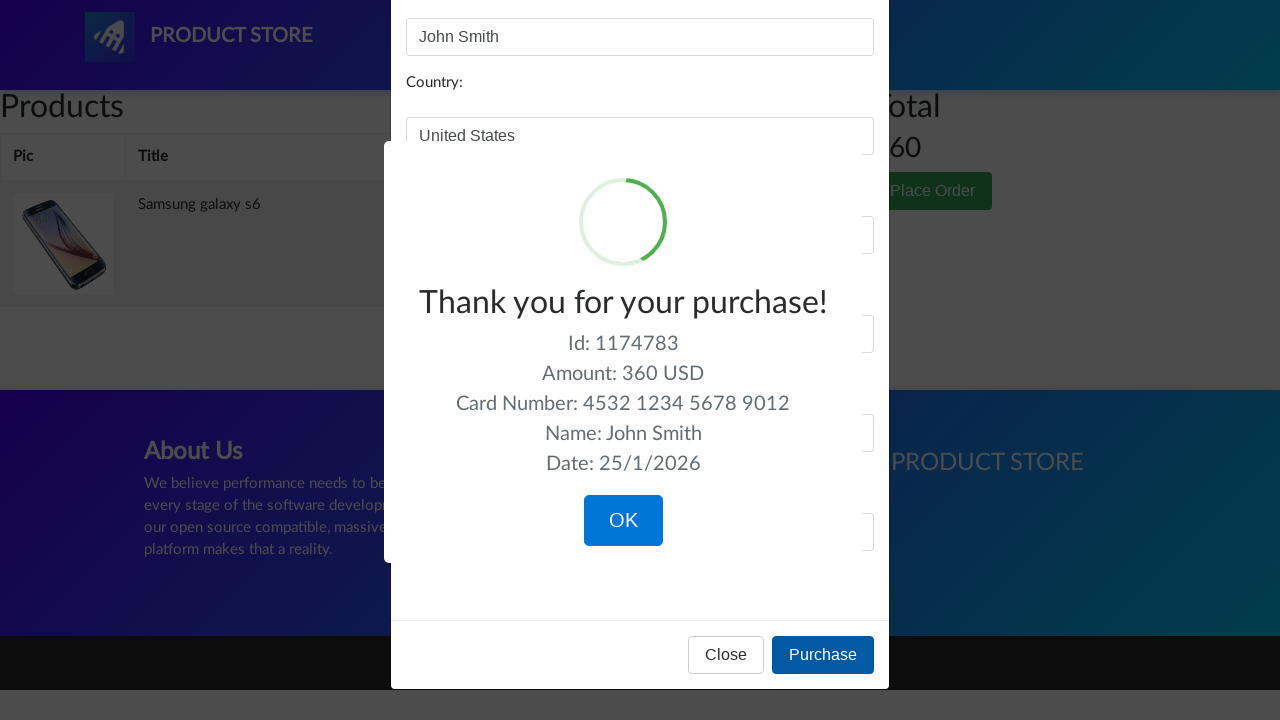

Clicked OK button to confirm successful purchase at (623, 521) on xpath=//button[text()='OK']
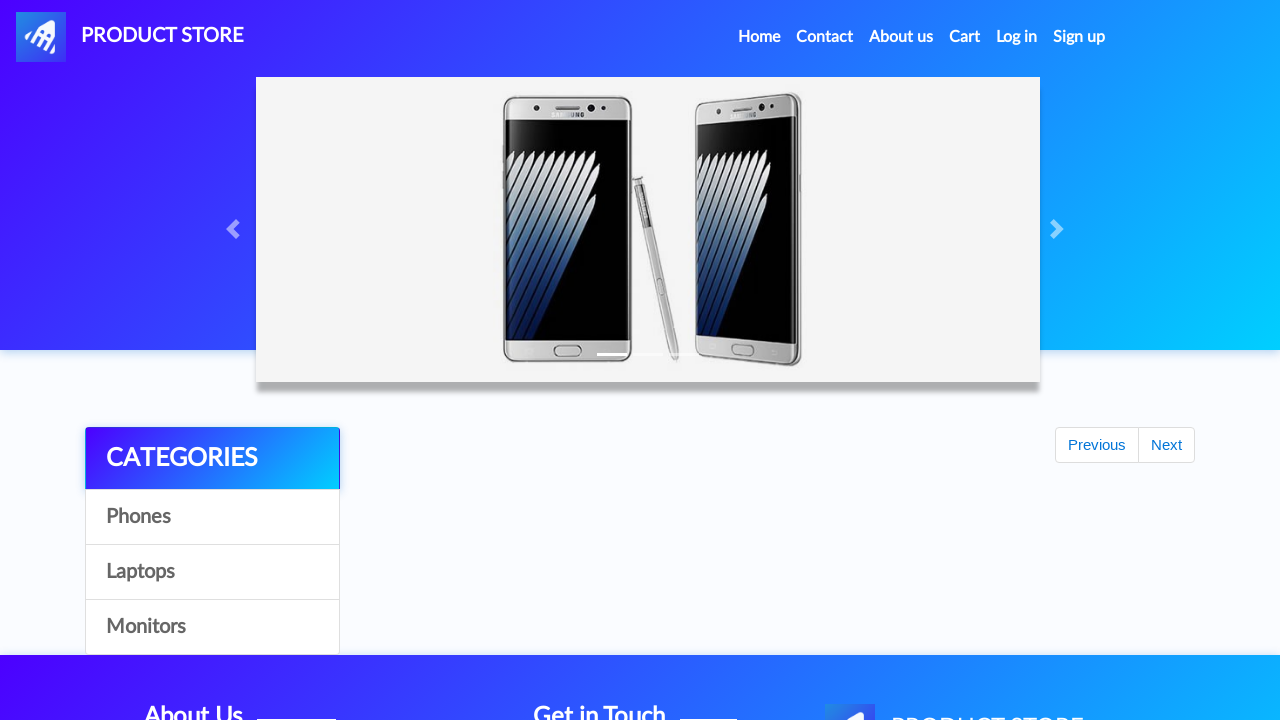

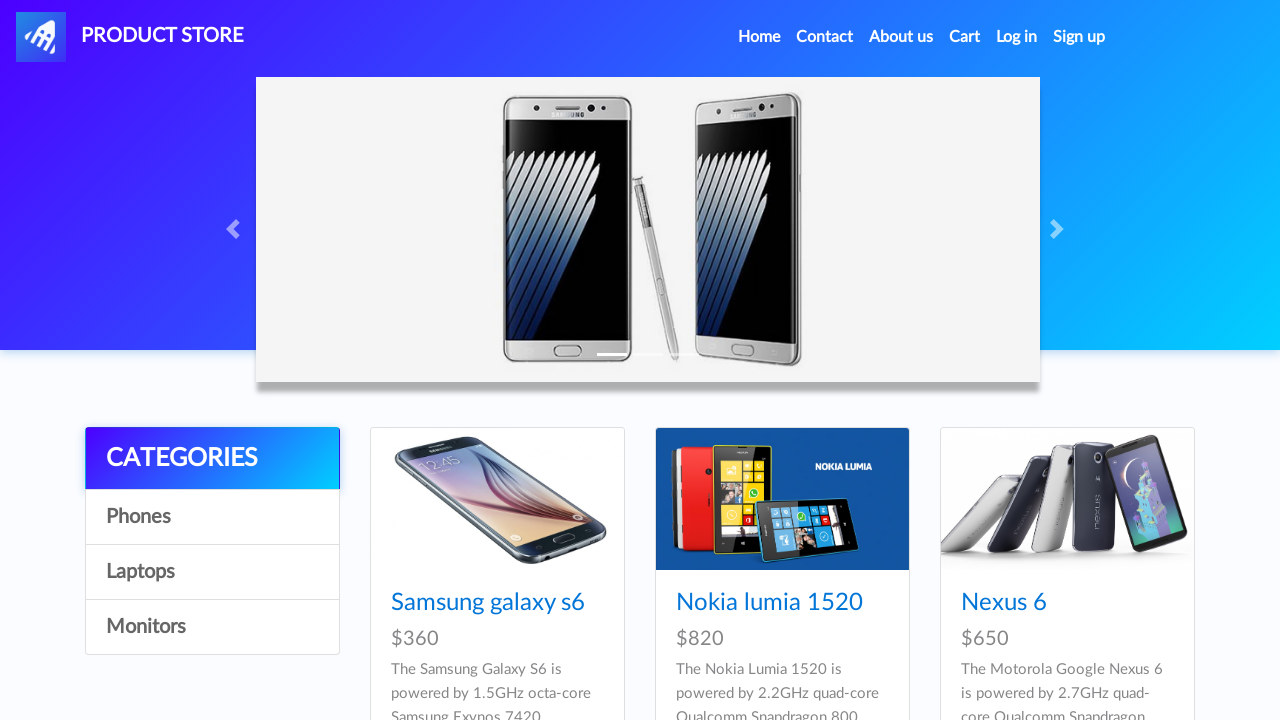